Tests that pressing Escape cancels edits and reverts to original text

Starting URL: https://demo.playwright.dev/todomvc

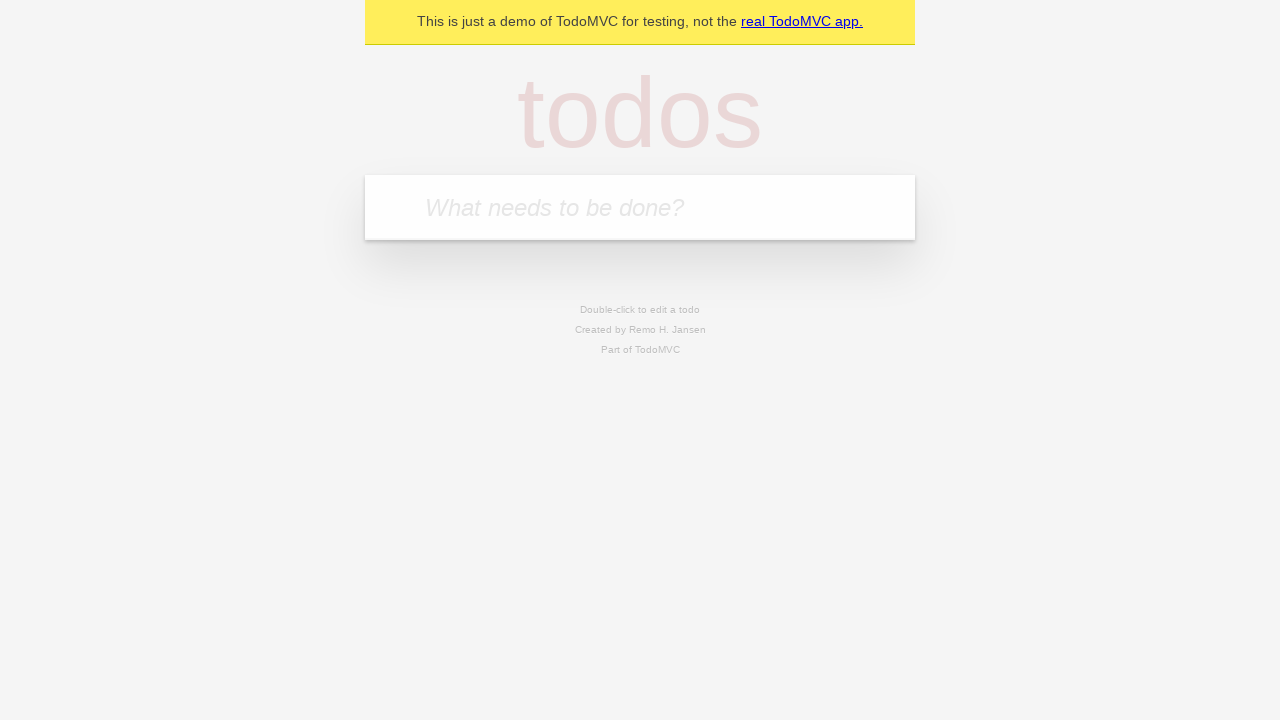

Filled new todo input with 'buy some cheese' on internal:attr=[placeholder="What needs to be done?"i]
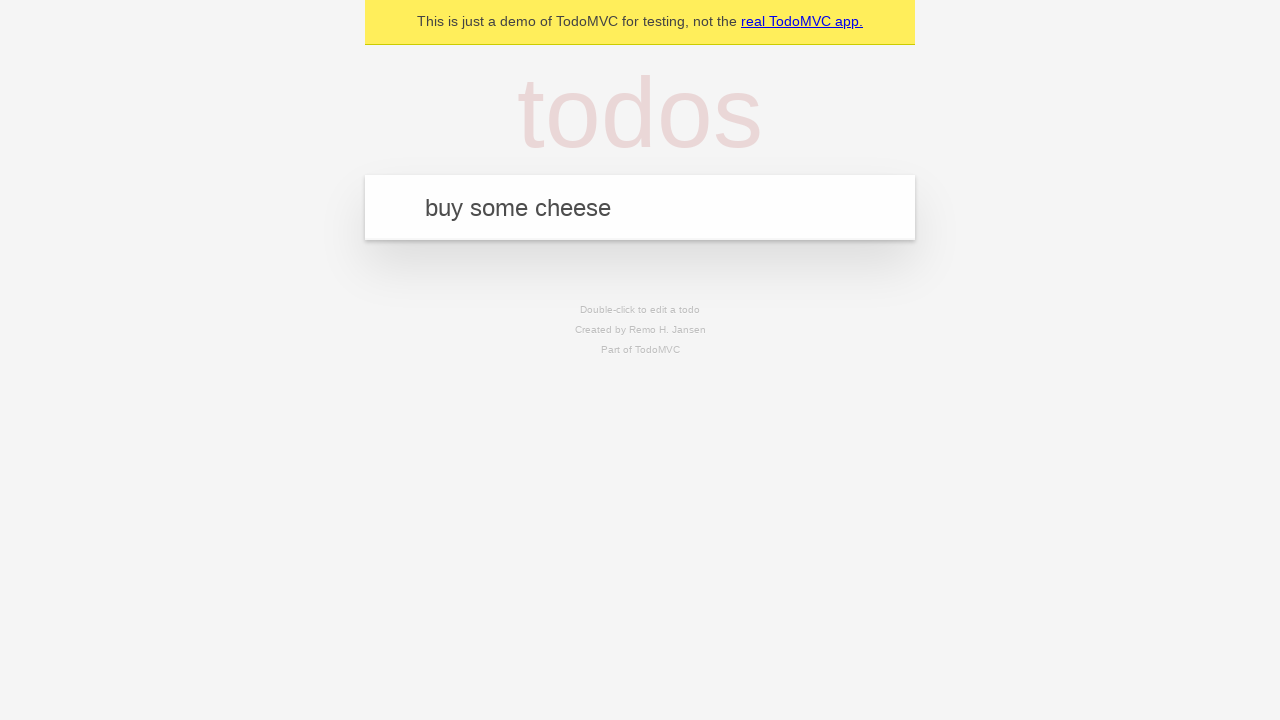

Pressed Enter to create first todo on internal:attr=[placeholder="What needs to be done?"i]
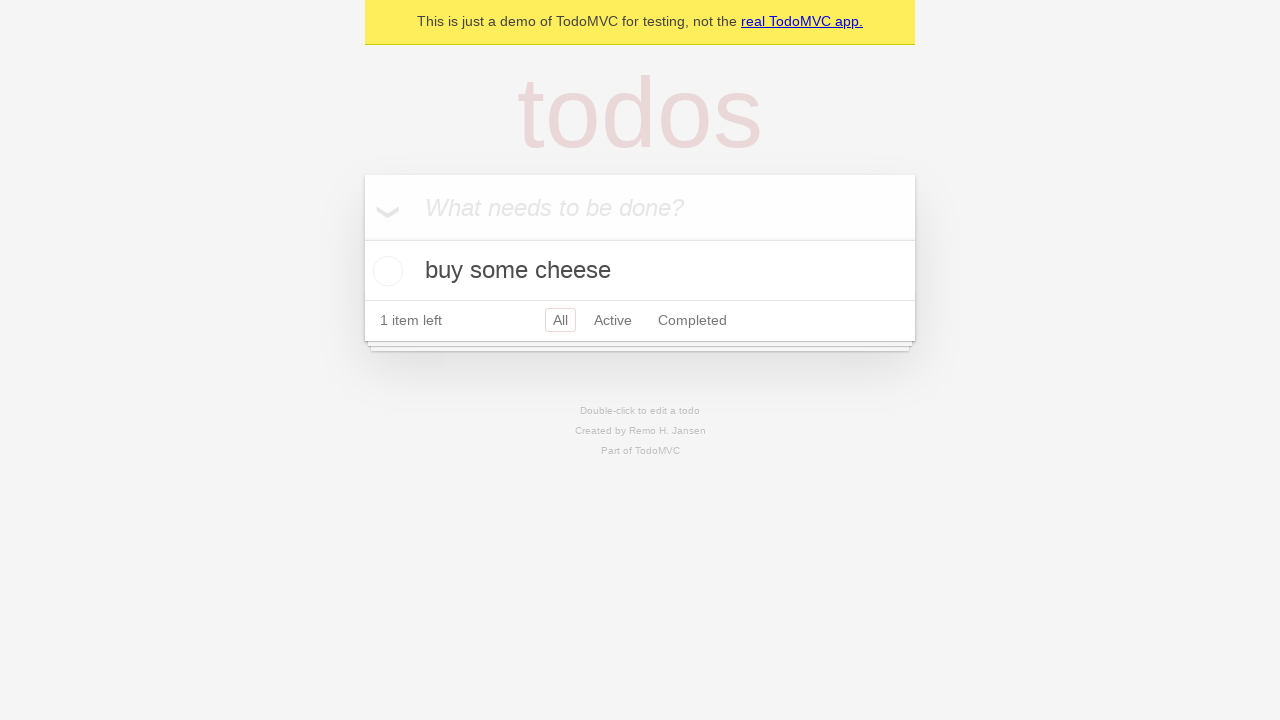

Filled new todo input with 'feed the cat' on internal:attr=[placeholder="What needs to be done?"i]
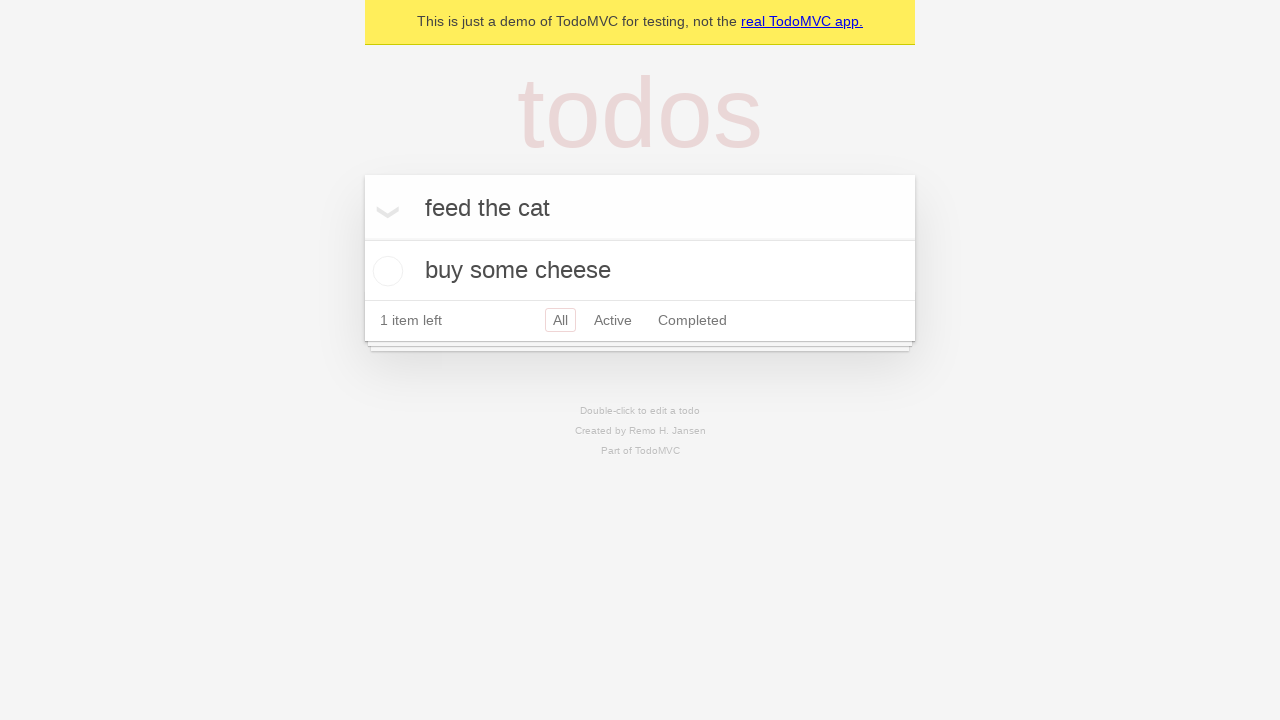

Pressed Enter to create second todo on internal:attr=[placeholder="What needs to be done?"i]
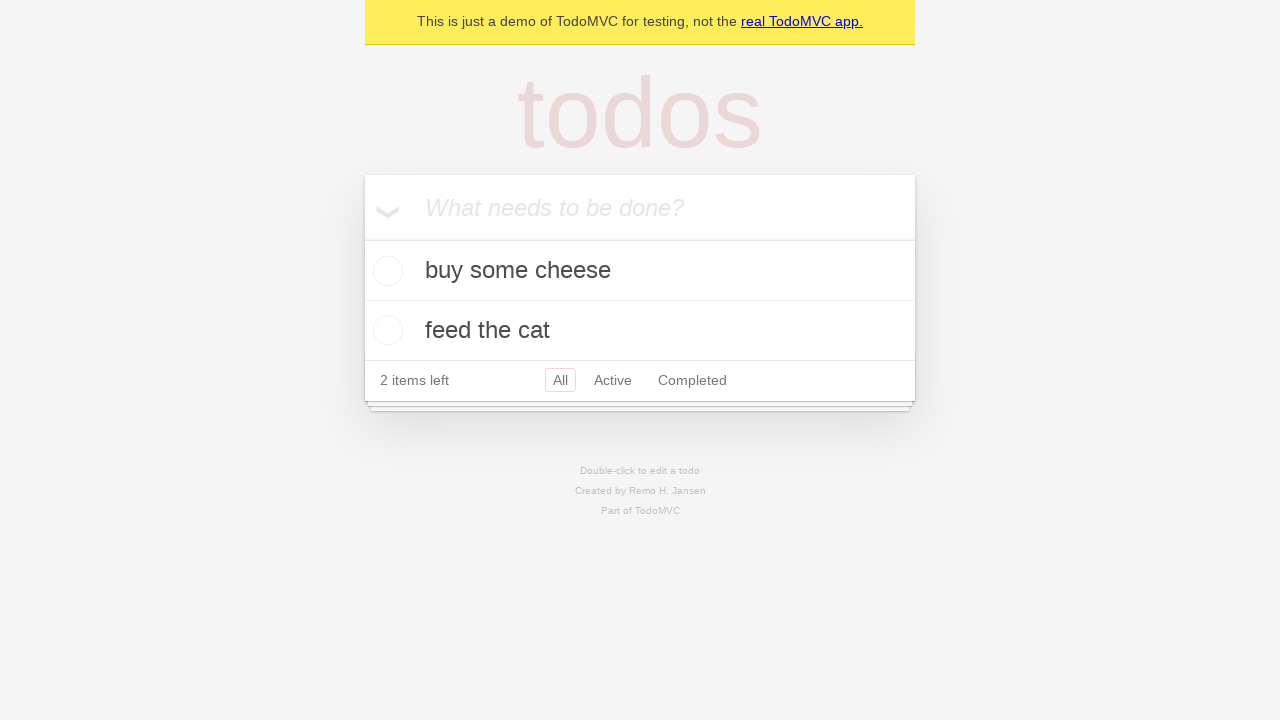

Filled new todo input with 'book a doctors appointment' on internal:attr=[placeholder="What needs to be done?"i]
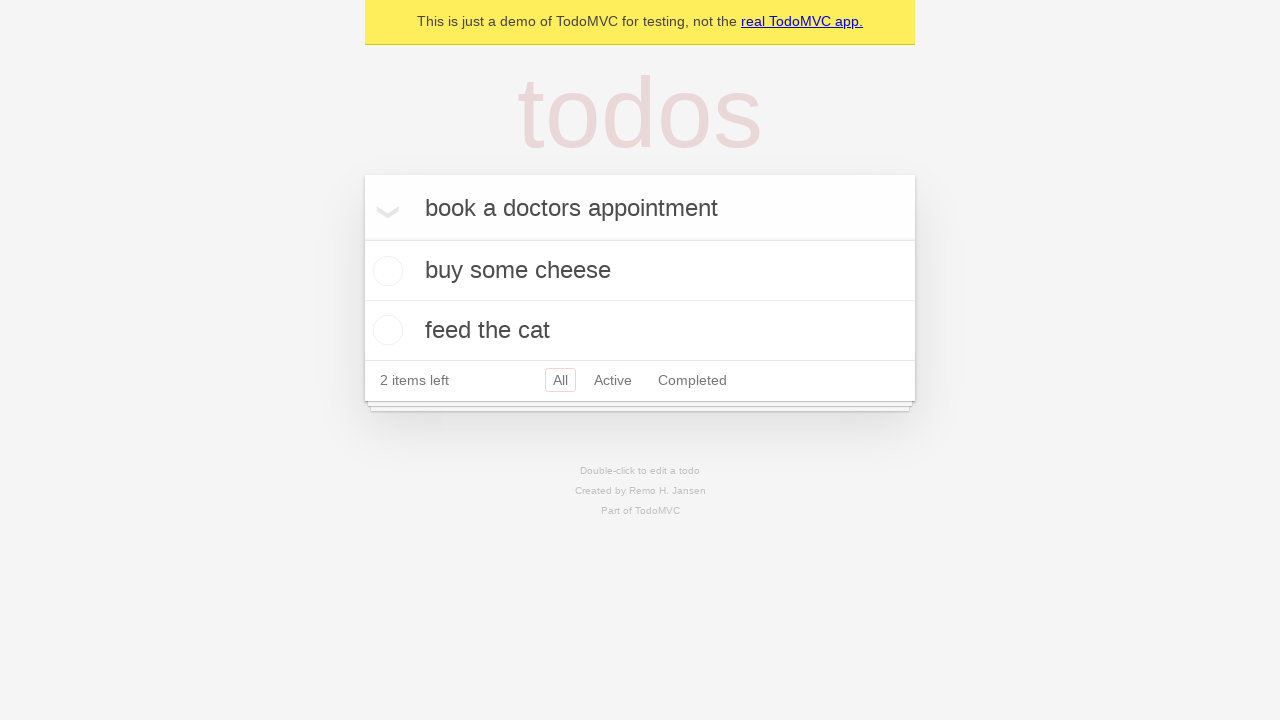

Pressed Enter to create third todo on internal:attr=[placeholder="What needs to be done?"i]
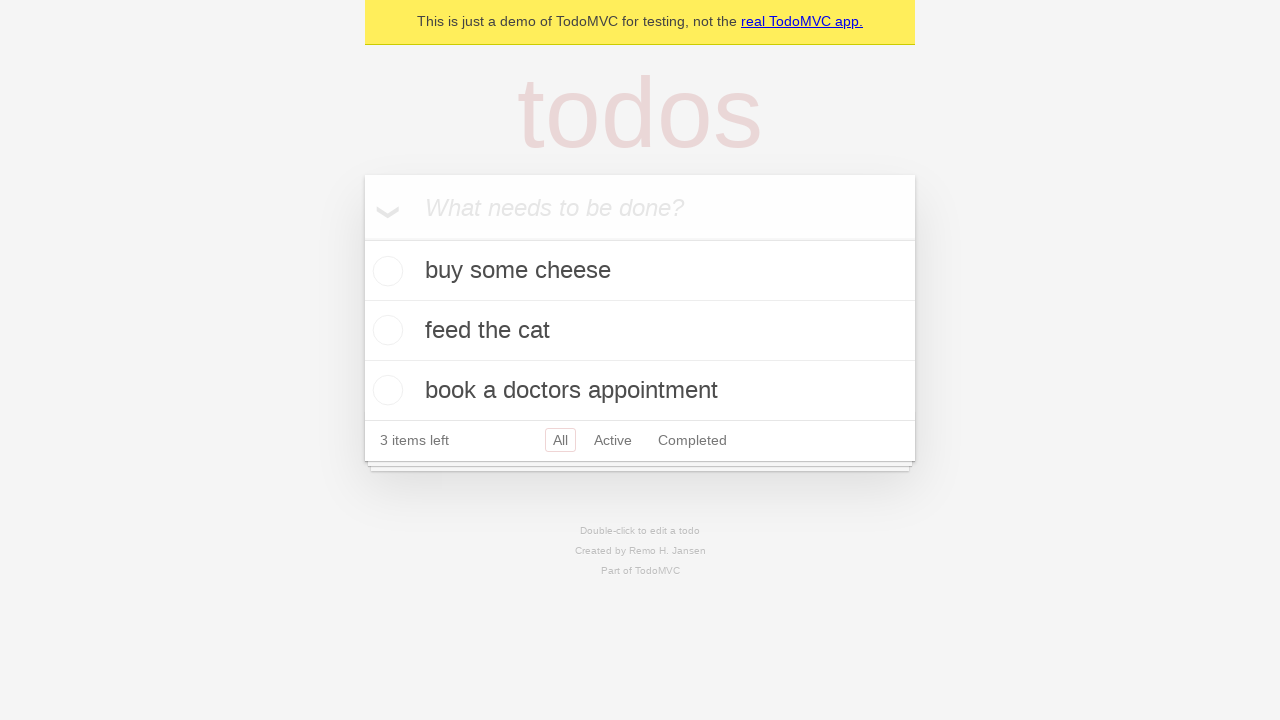

Double-clicked second todo item to enter edit mode at (640, 331) on internal:testid=[data-testid="todo-item"s] >> nth=1
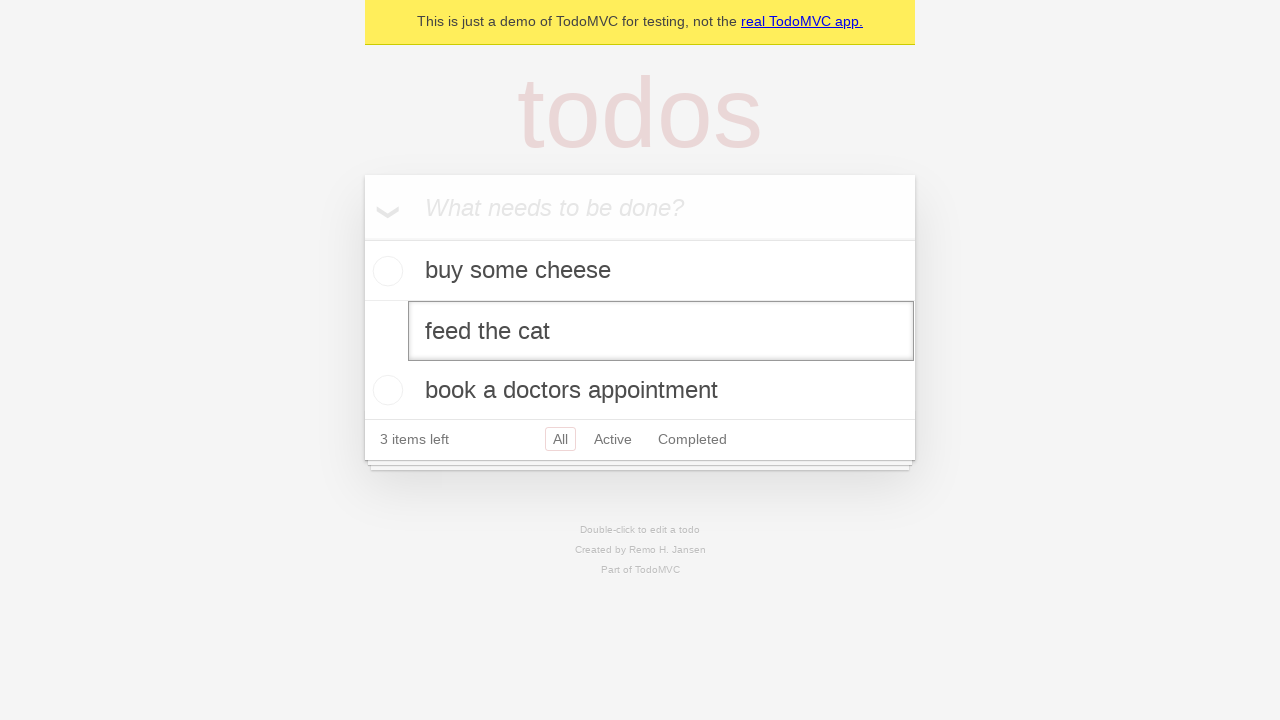

Filled edit textbox with 'buy some sausages' on internal:testid=[data-testid="todo-item"s] >> nth=1 >> internal:role=textbox[nam
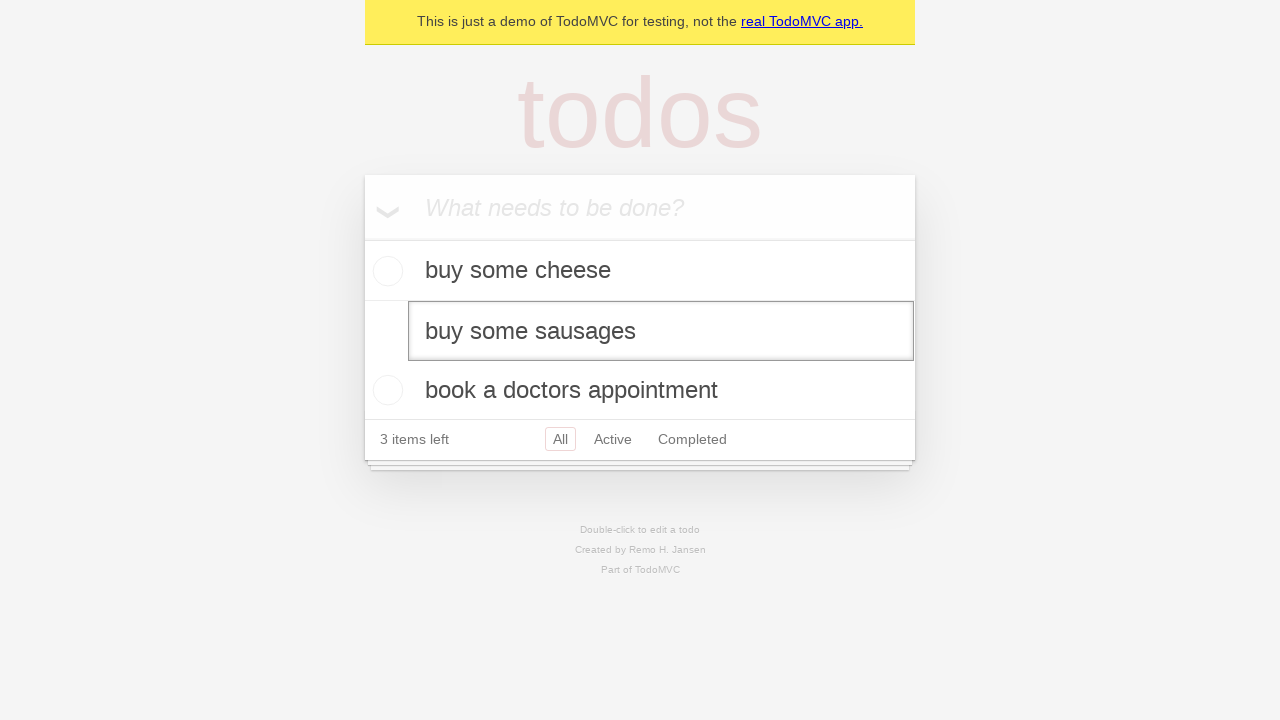

Pressed Escape to cancel edit and revert to original text on internal:testid=[data-testid="todo-item"s] >> nth=1 >> internal:role=textbox[nam
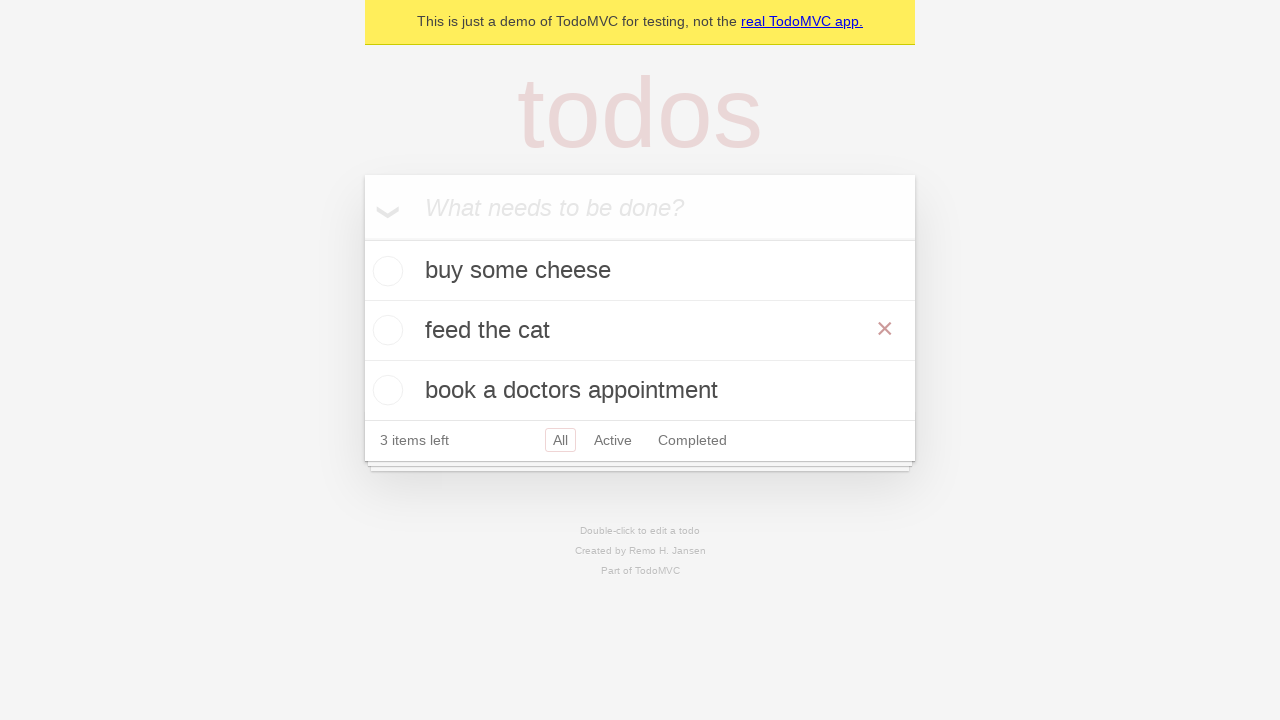

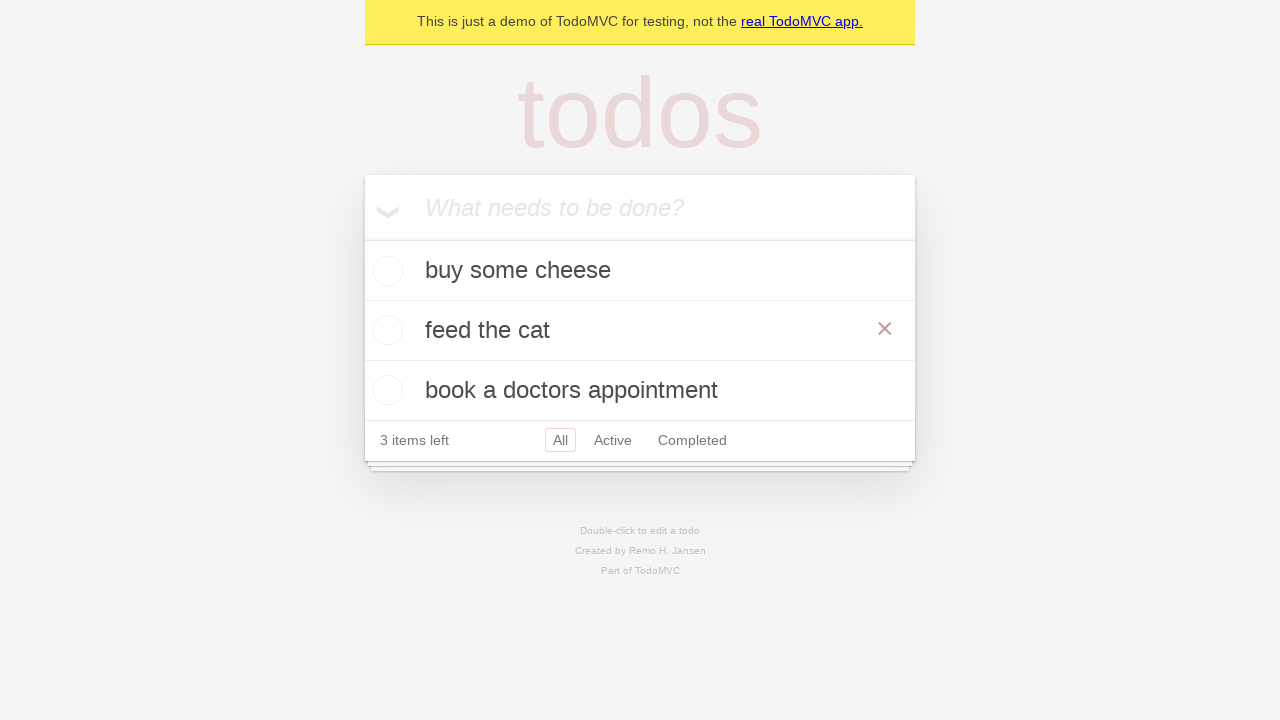